Tests window switching functionality by clicking a link that opens a new window, switching to it, and interacting with elements in the new window

Starting URL: https://demo.automationtesting.in/Windows.html

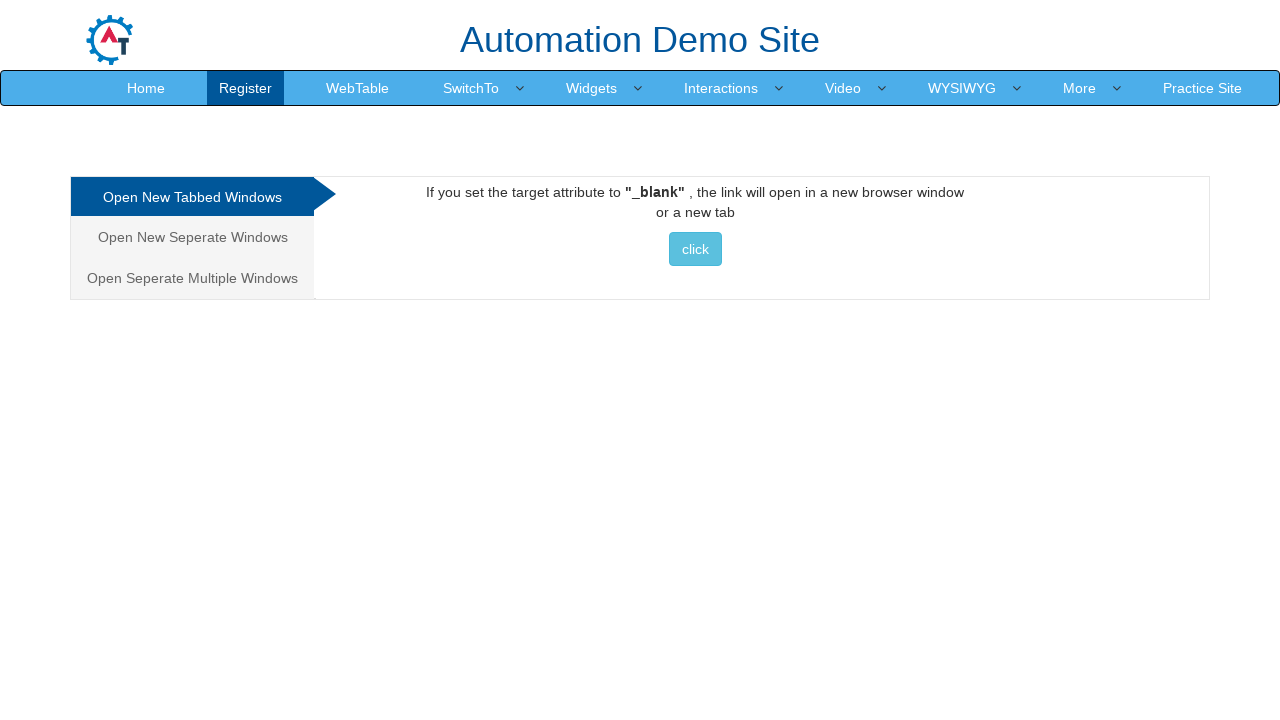

Clicked link that opens new window to selenium.dev at (695, 249) on a[href='http://www.selenium.dev']
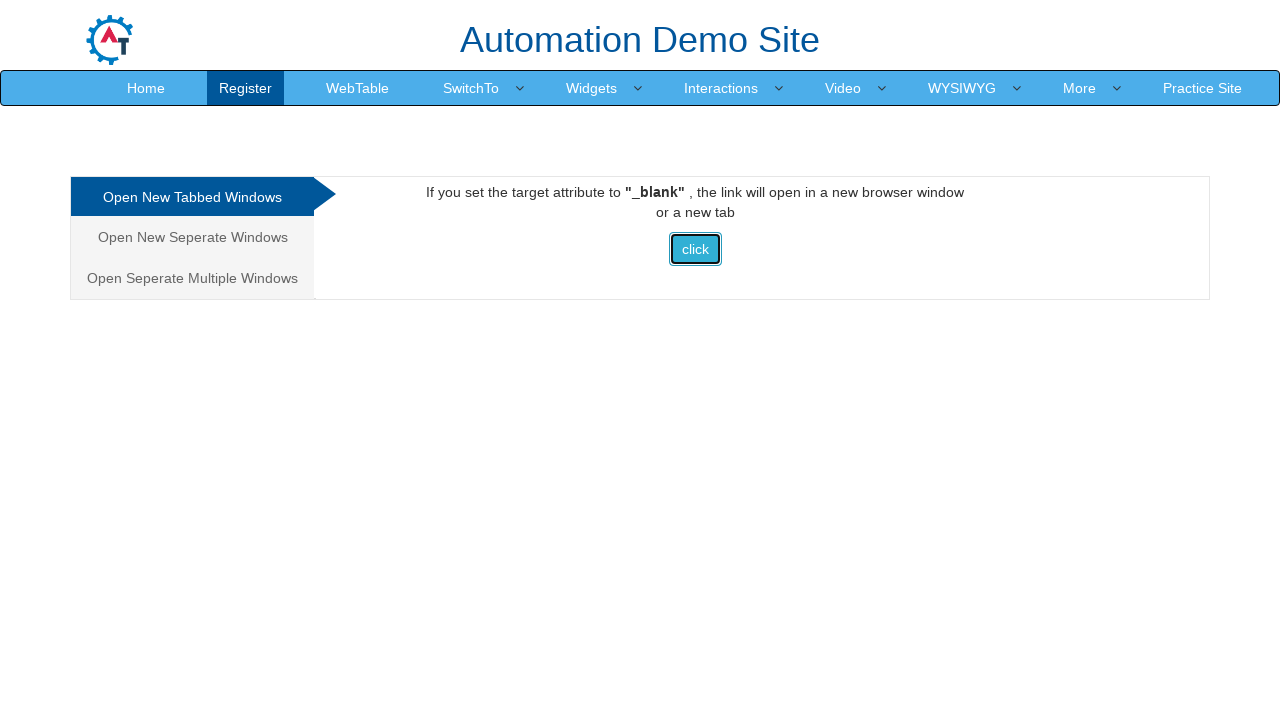

New window/tab opened and captured
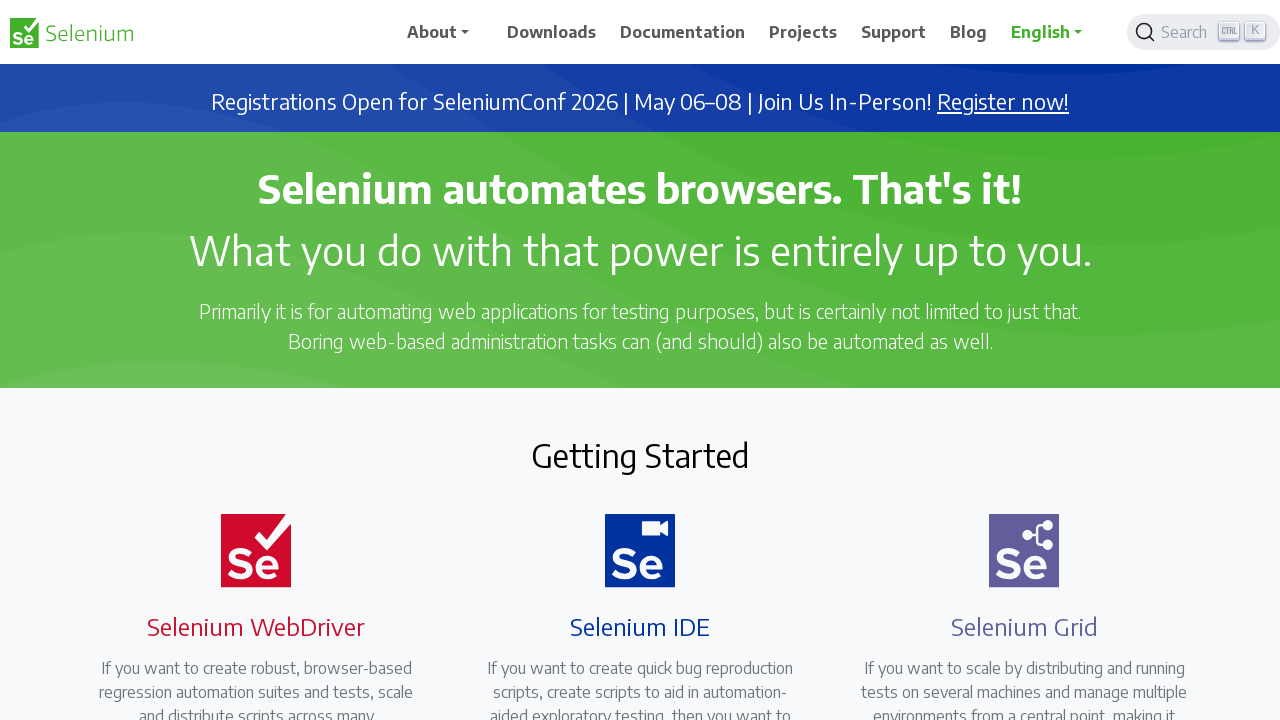

New page finished loading
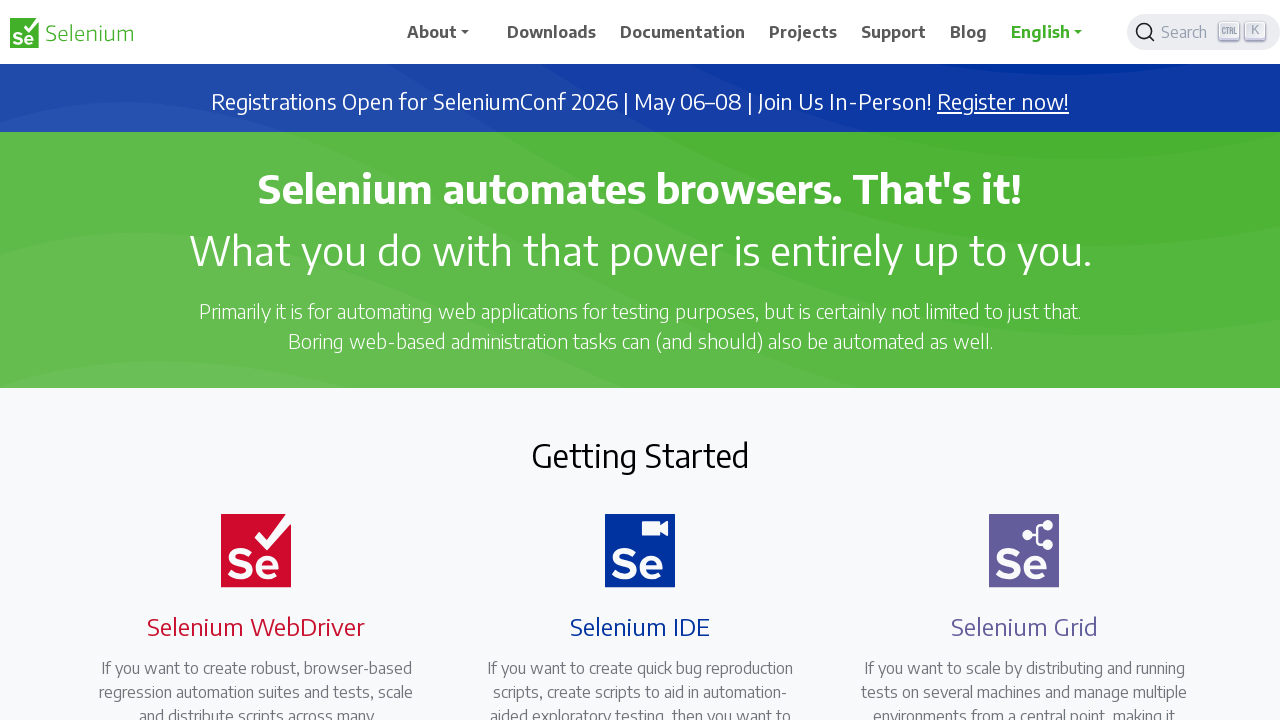

Clicked downloads link in new window at (552, 32) on a[href='/downloads']
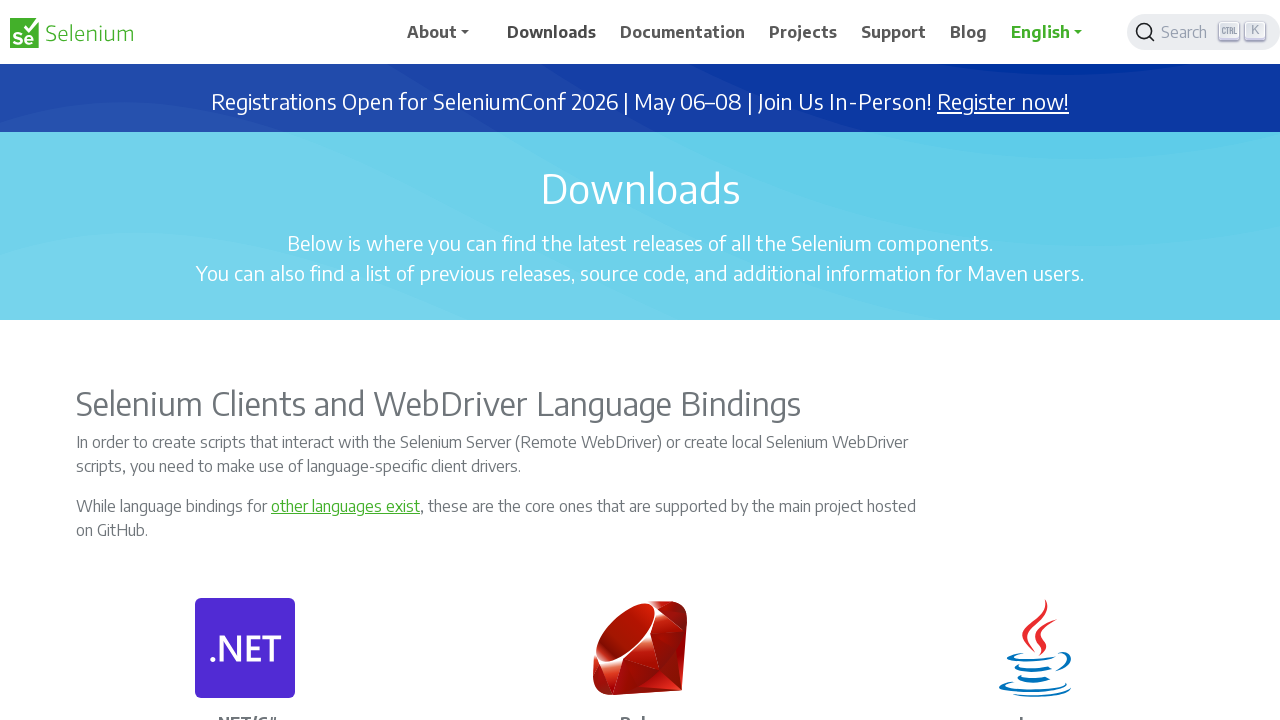

Closed the new window/tab
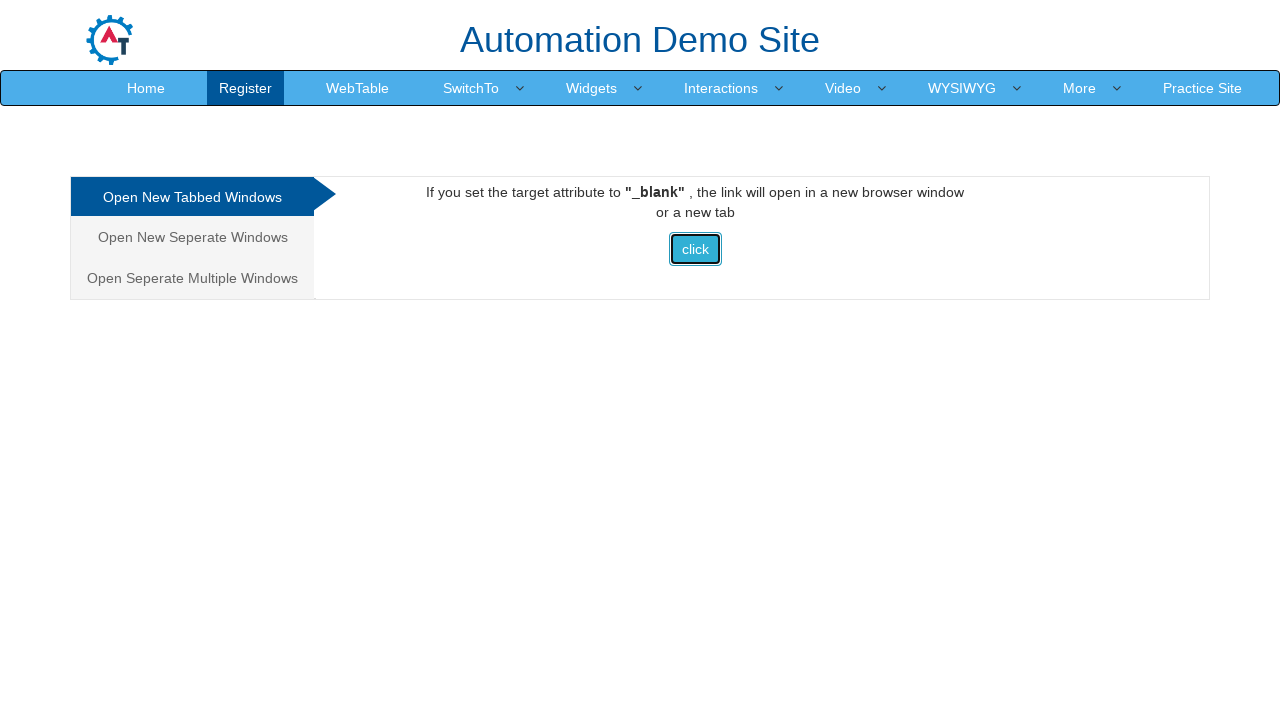

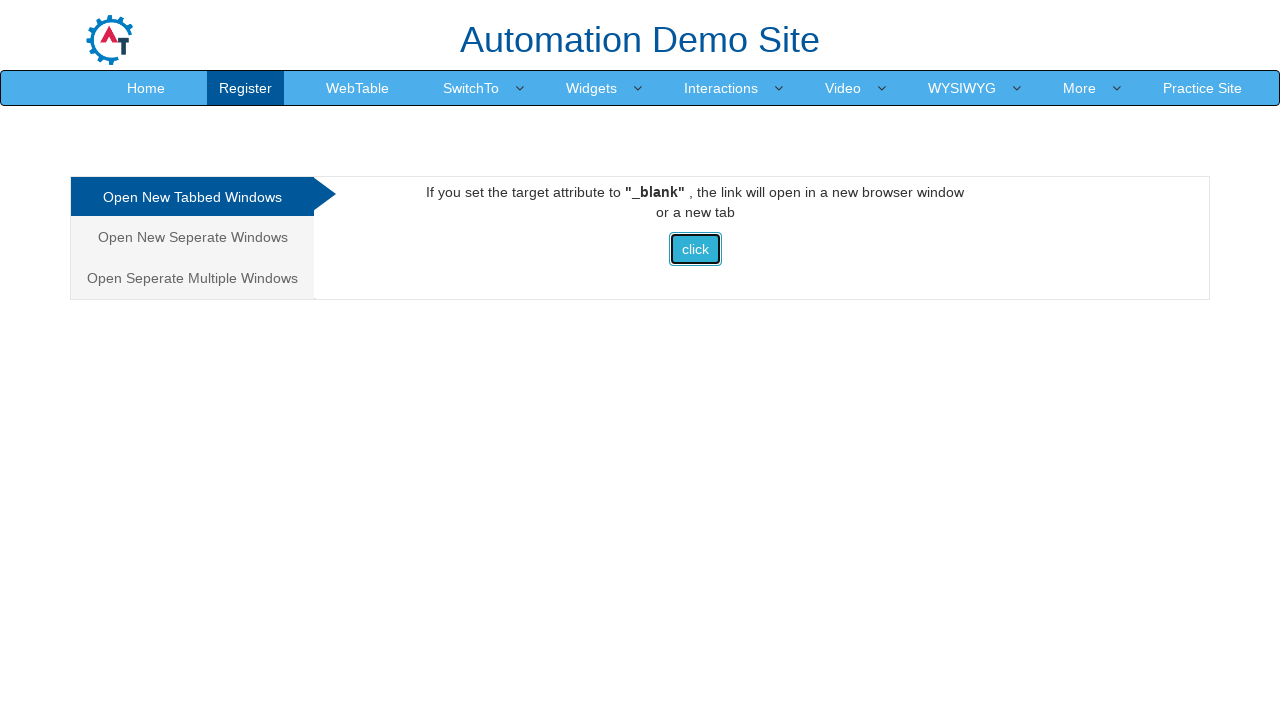